Tests that the todo counter displays the correct number of items as todos are added

Starting URL: https://demo.playwright.dev/todomvc

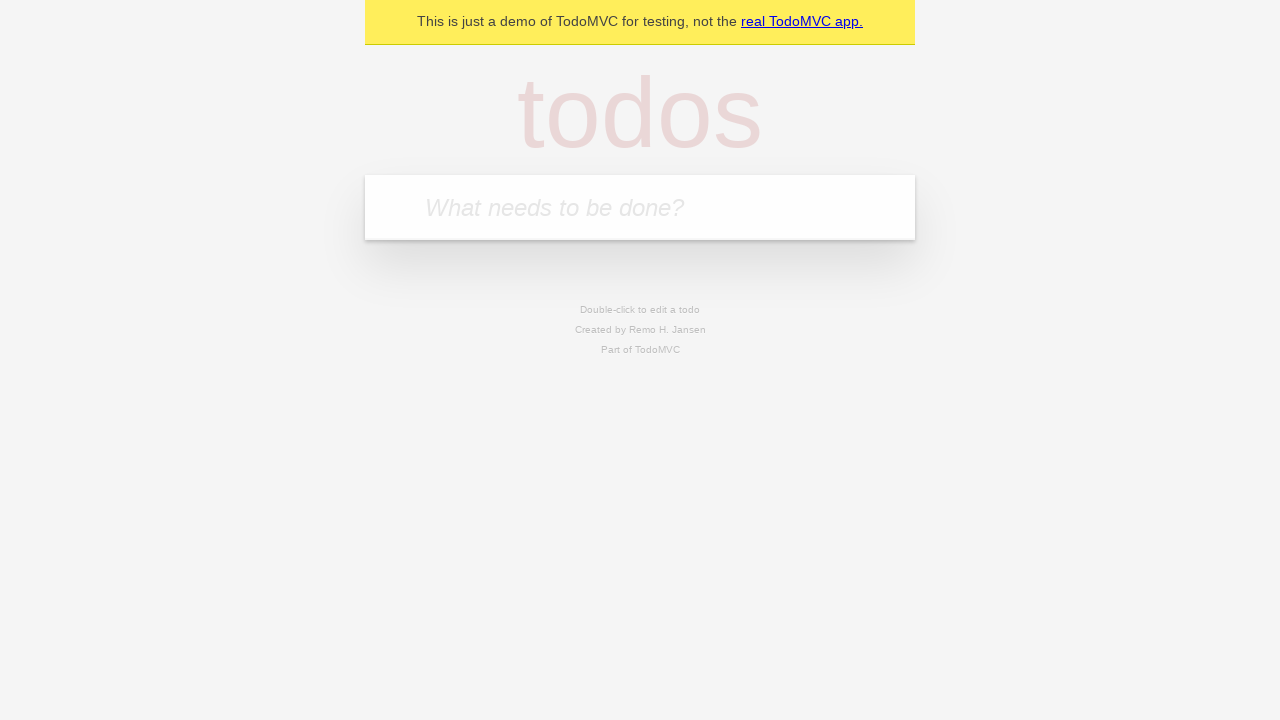

Located the todo input field with placeholder 'What needs to be done?'
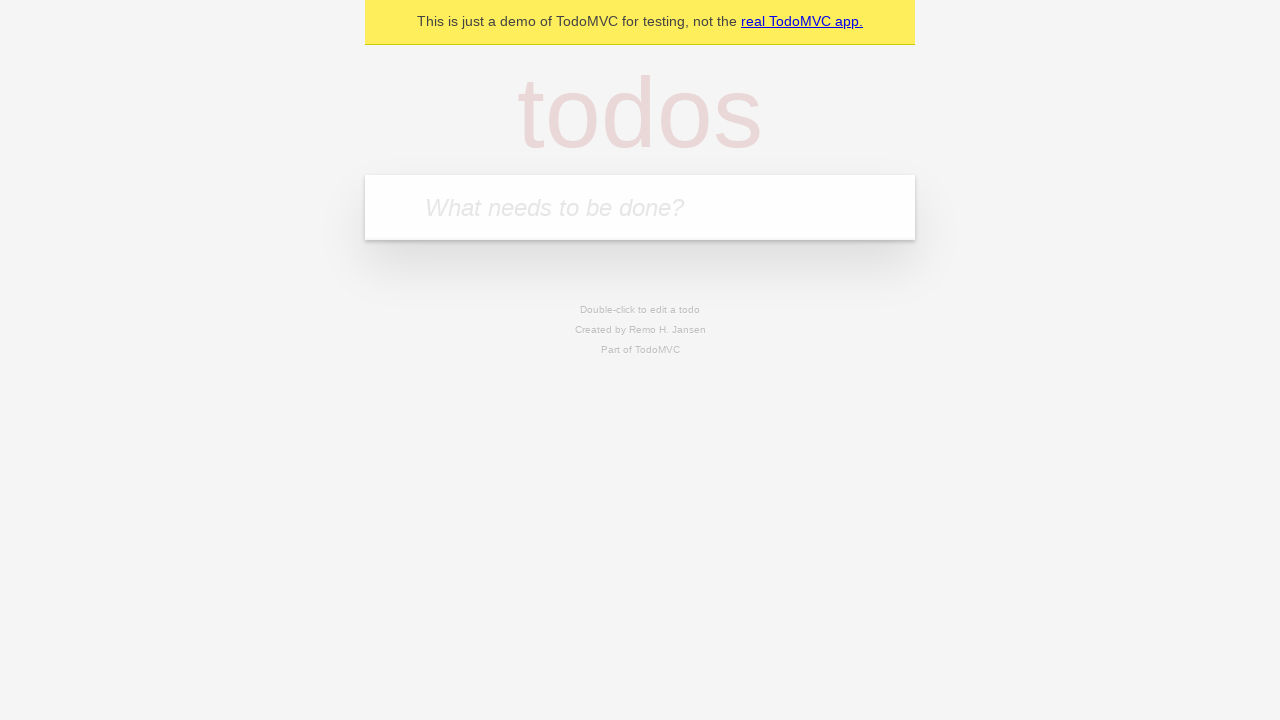

Filled todo input with 'buy some cheese' on internal:attr=[placeholder="What needs to be done?"i]
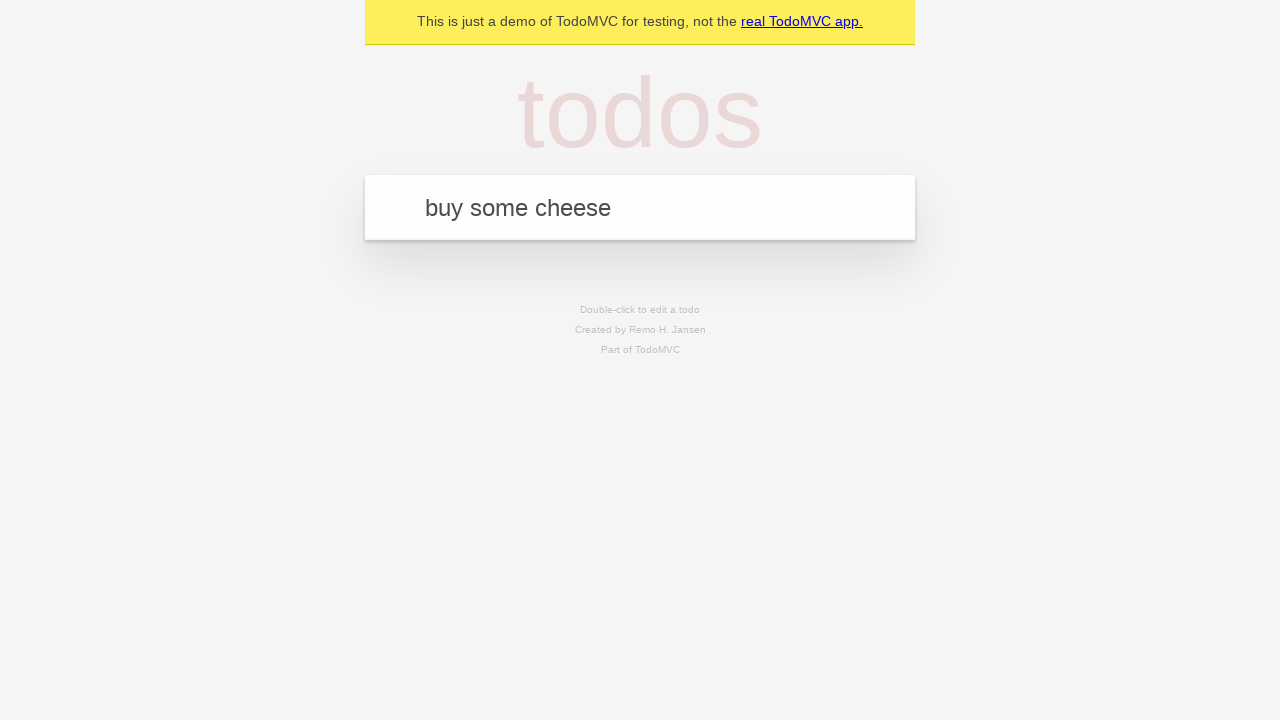

Pressed Enter to add first todo item on internal:attr=[placeholder="What needs to be done?"i]
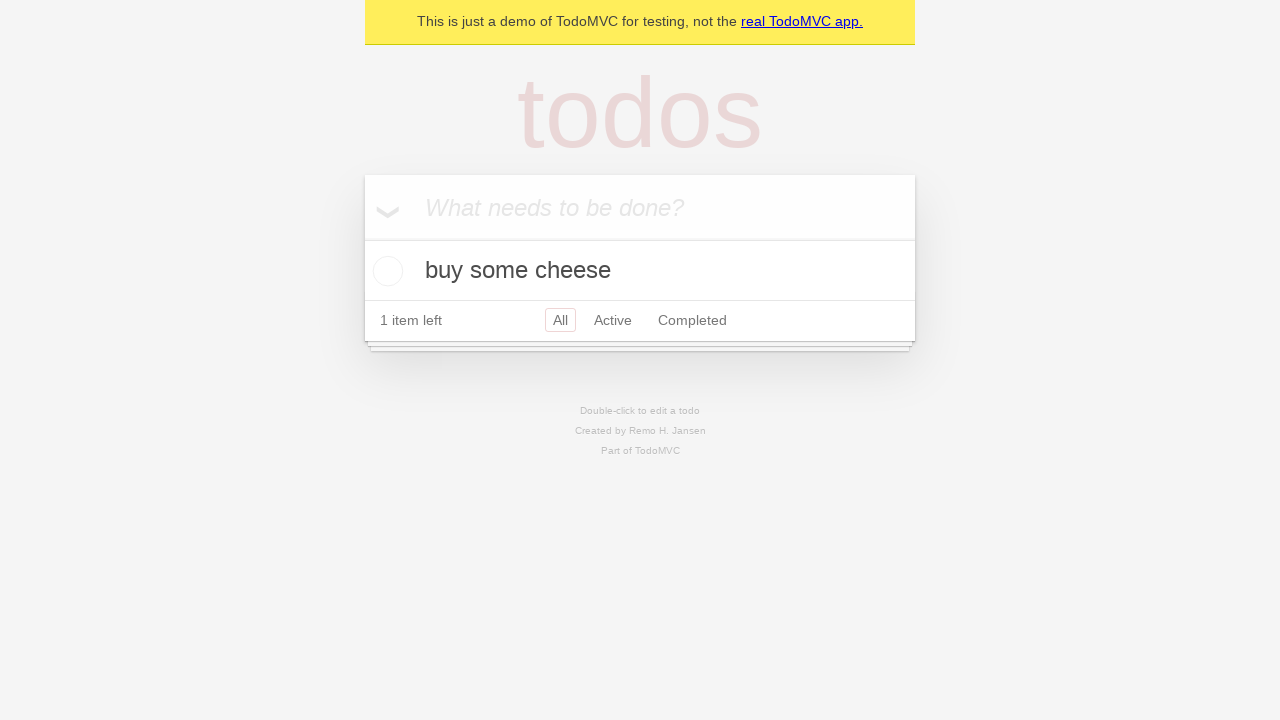

Todo counter element loaded after first item added
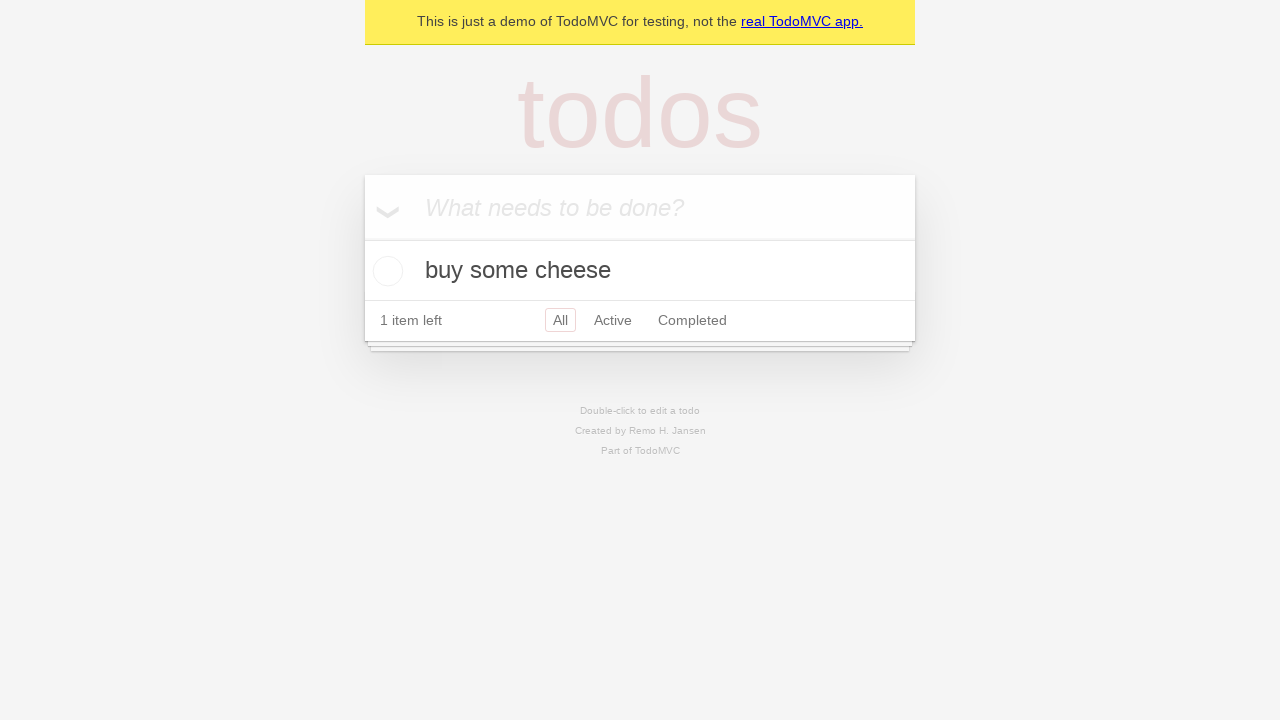

Filled todo input with 'feed the cat' on internal:attr=[placeholder="What needs to be done?"i]
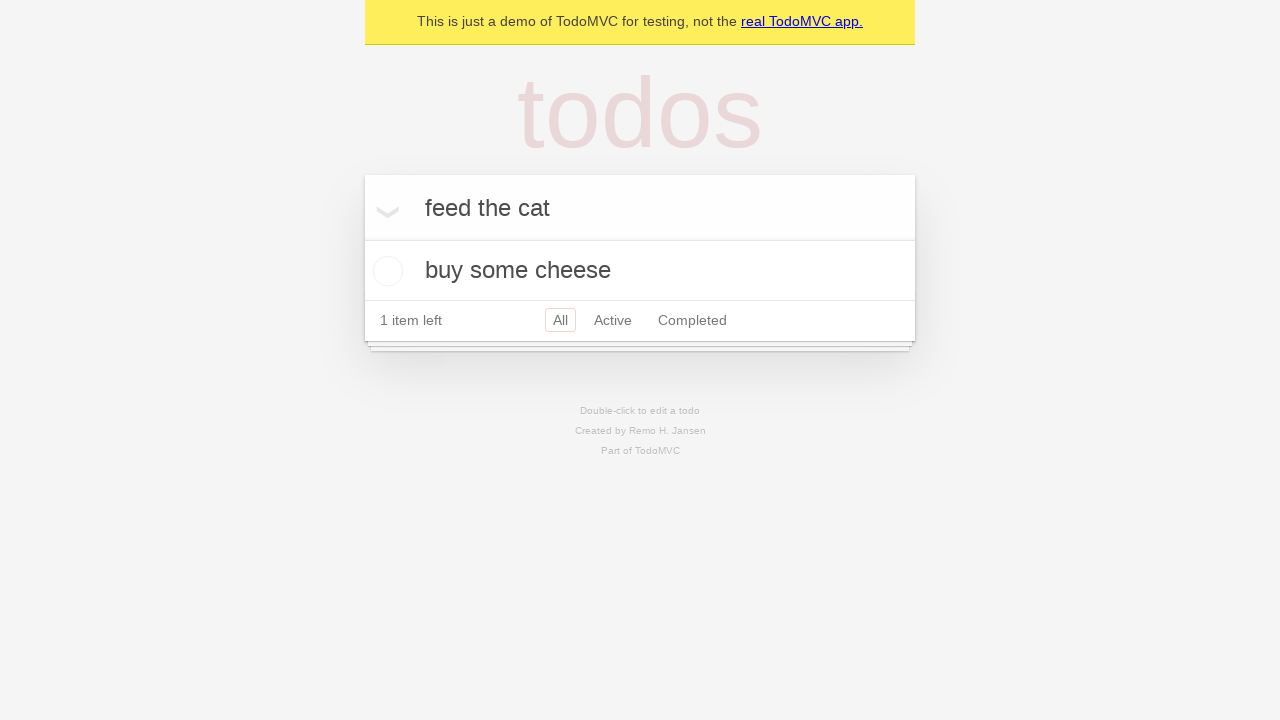

Pressed Enter to add second todo item on internal:attr=[placeholder="What needs to be done?"i]
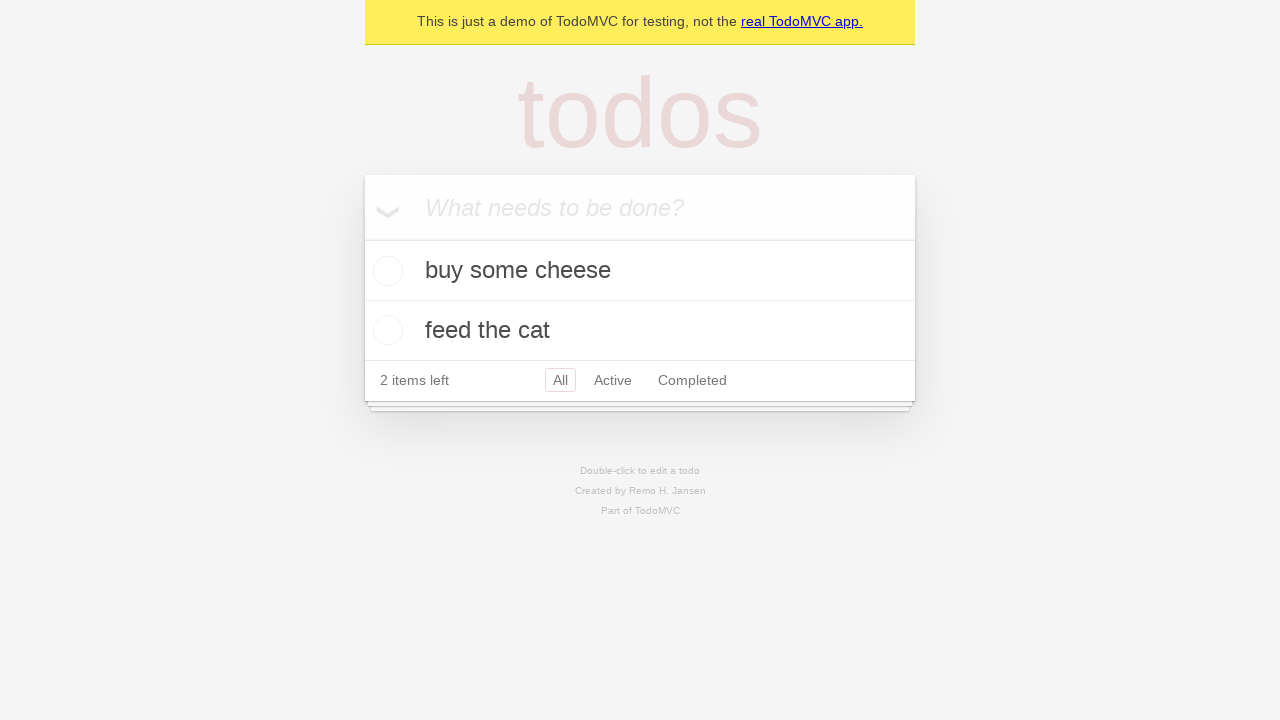

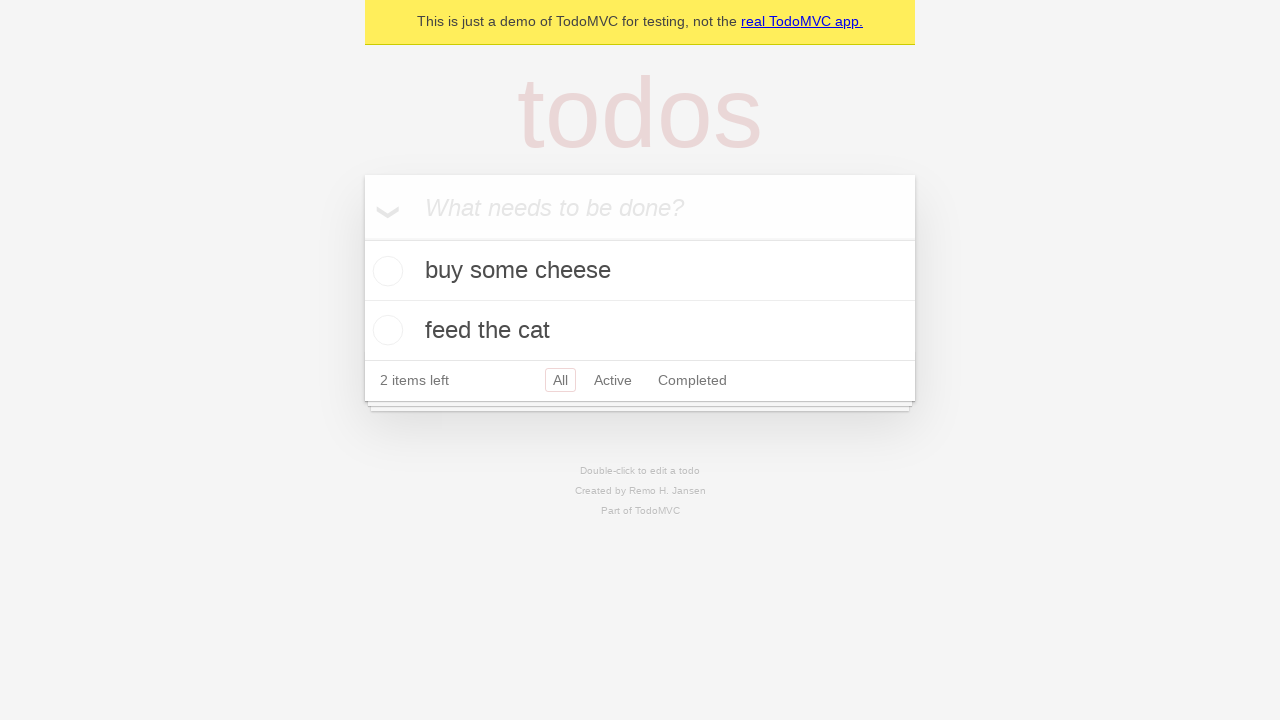